Tests password generator with mixed Unicode characters including Greek and Chinese for both fields

Starting URL: http://angel.net/~nic/passwd.current.html

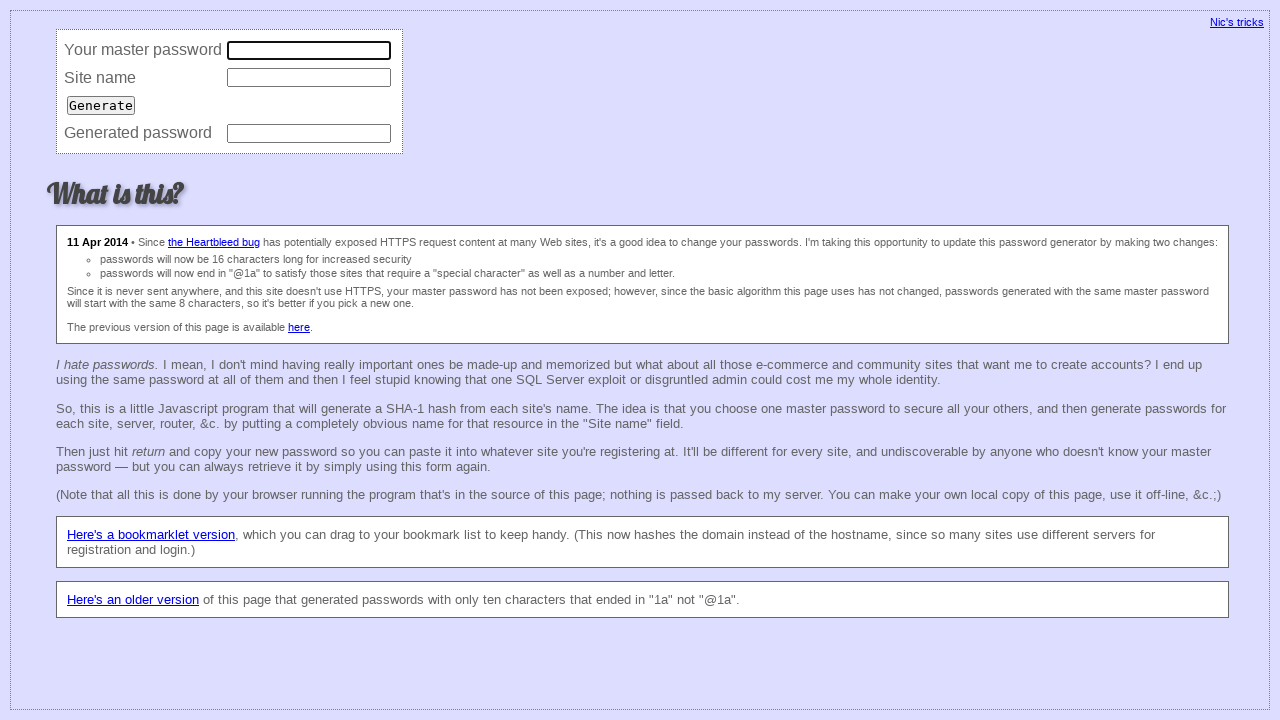

Filled master password field with mixed Unicode characters (Greek and Chinese) on input[name='master']
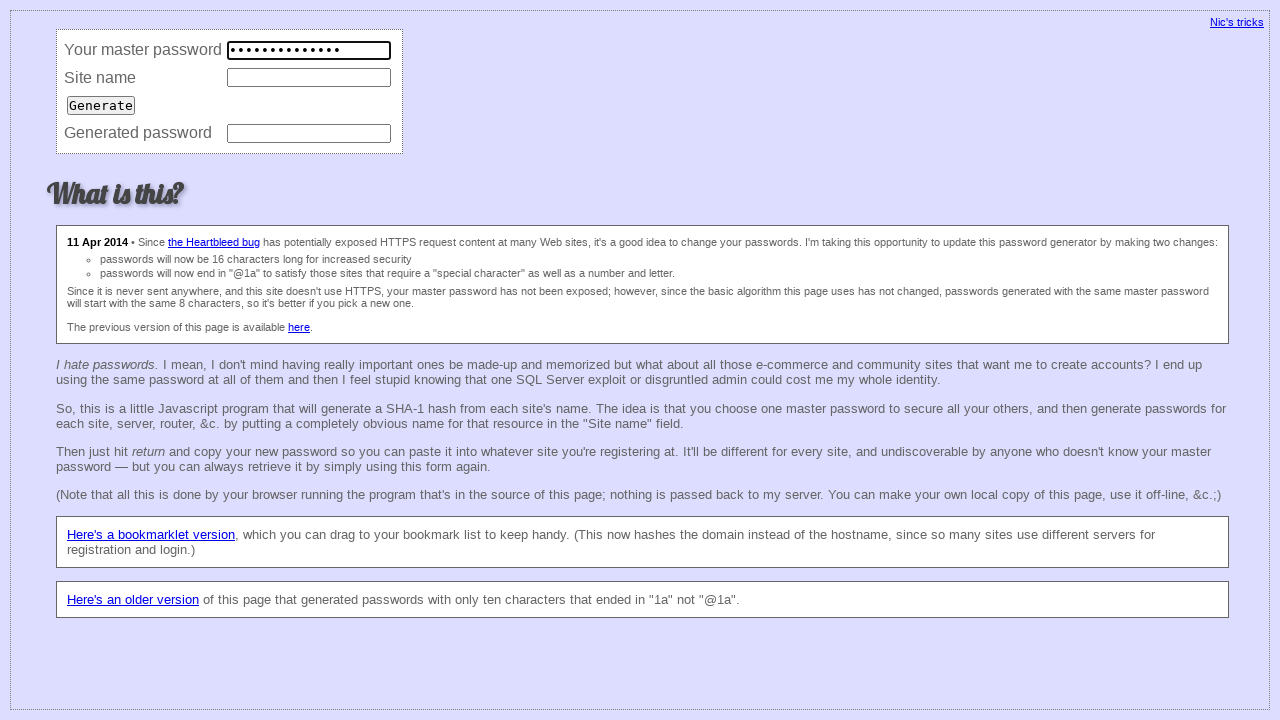

Filled site name field with mixed Unicode characters (Greek and Chinese) on input[name='site']
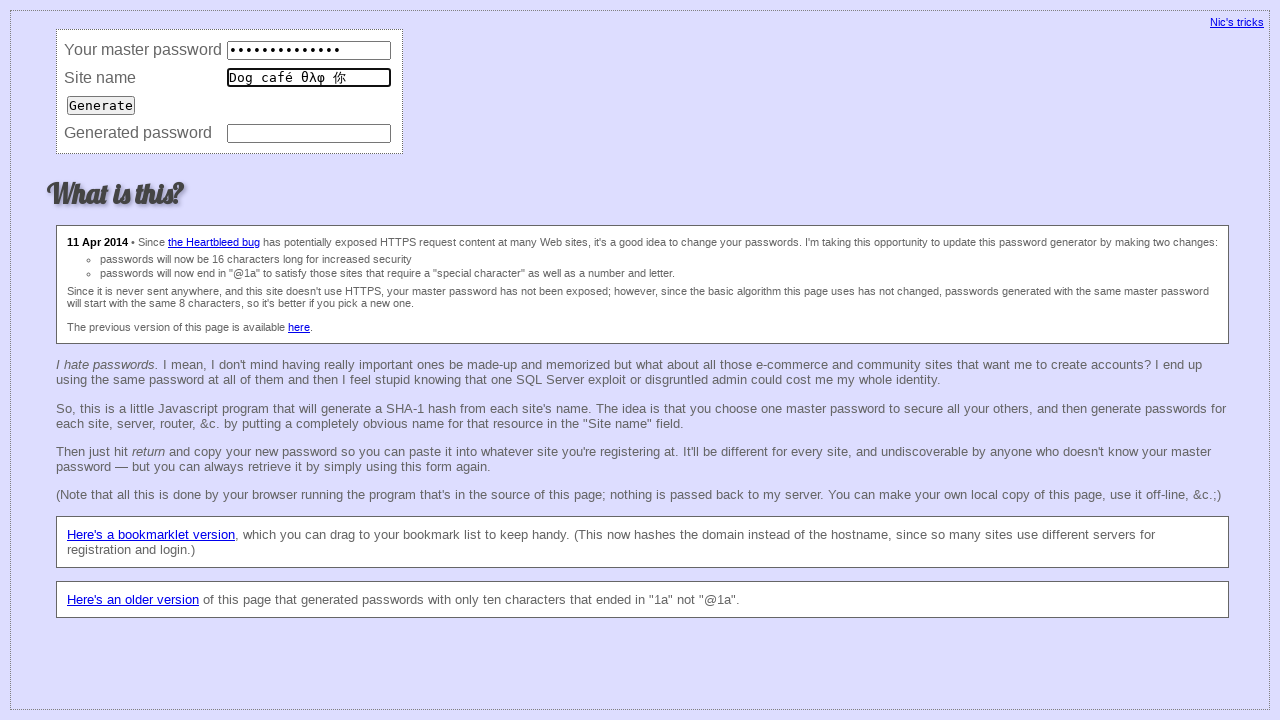

Clicked Generate button to produce password at (101, 105) on input[value='Generate']
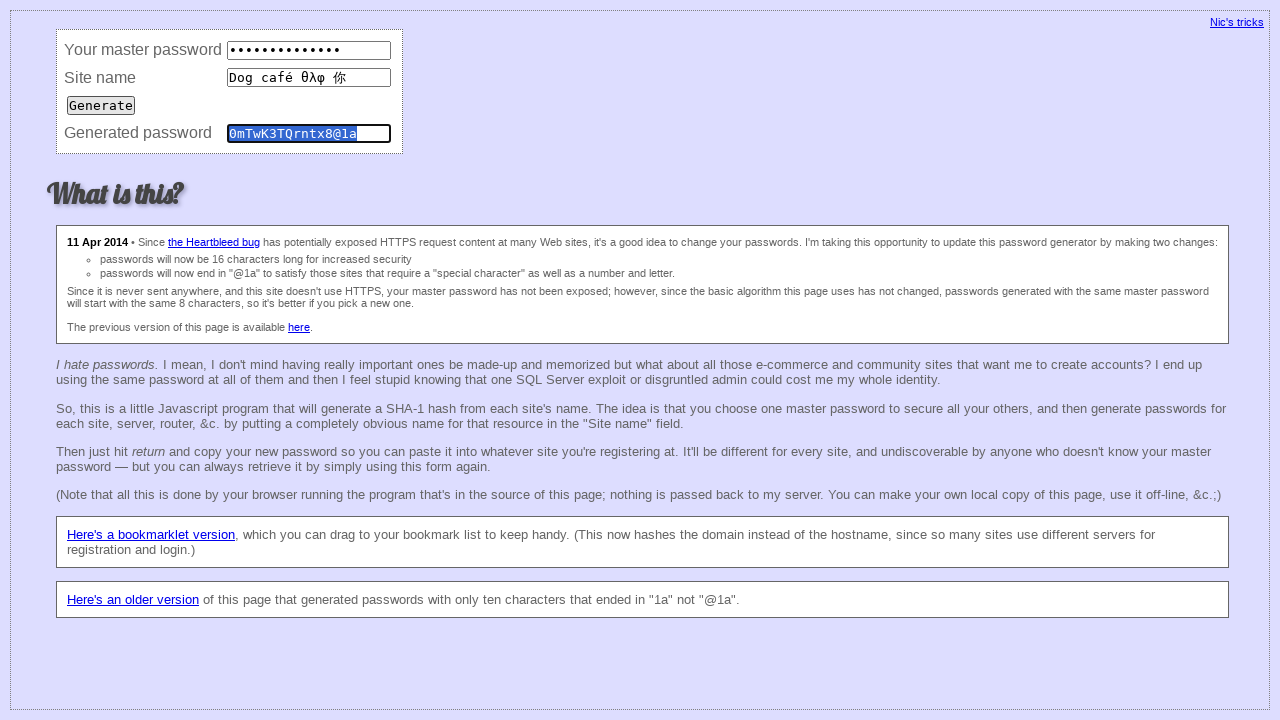

Password generated and verified to be '0mTwK3TQrntx8@1a'
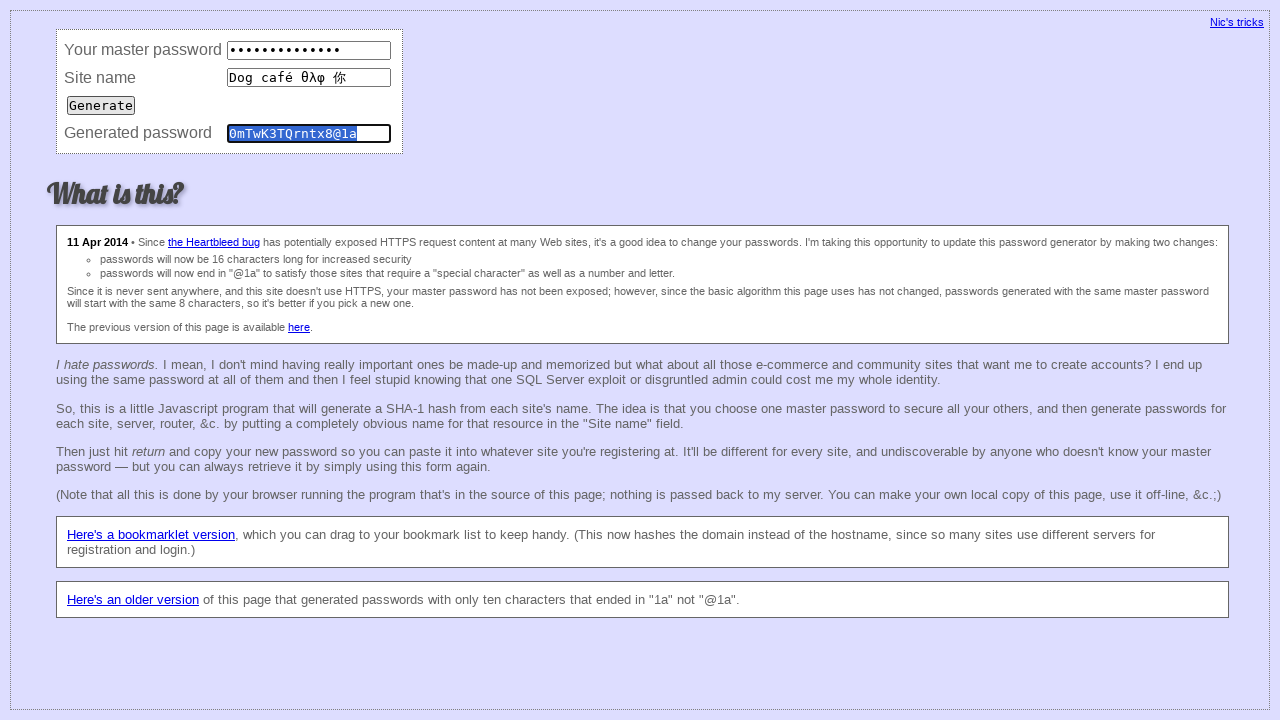

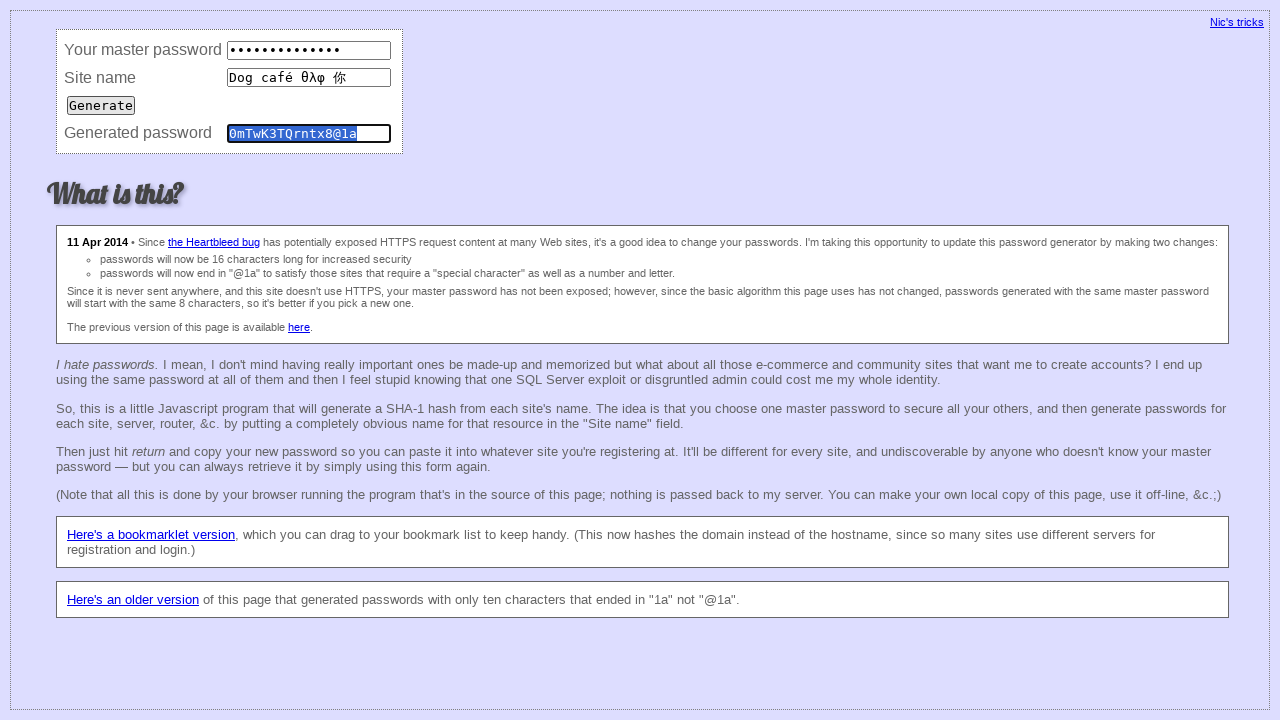